Navigates to Bank of America homepage and verifies the page title

Starting URL: https://www.bankofamerica.com/

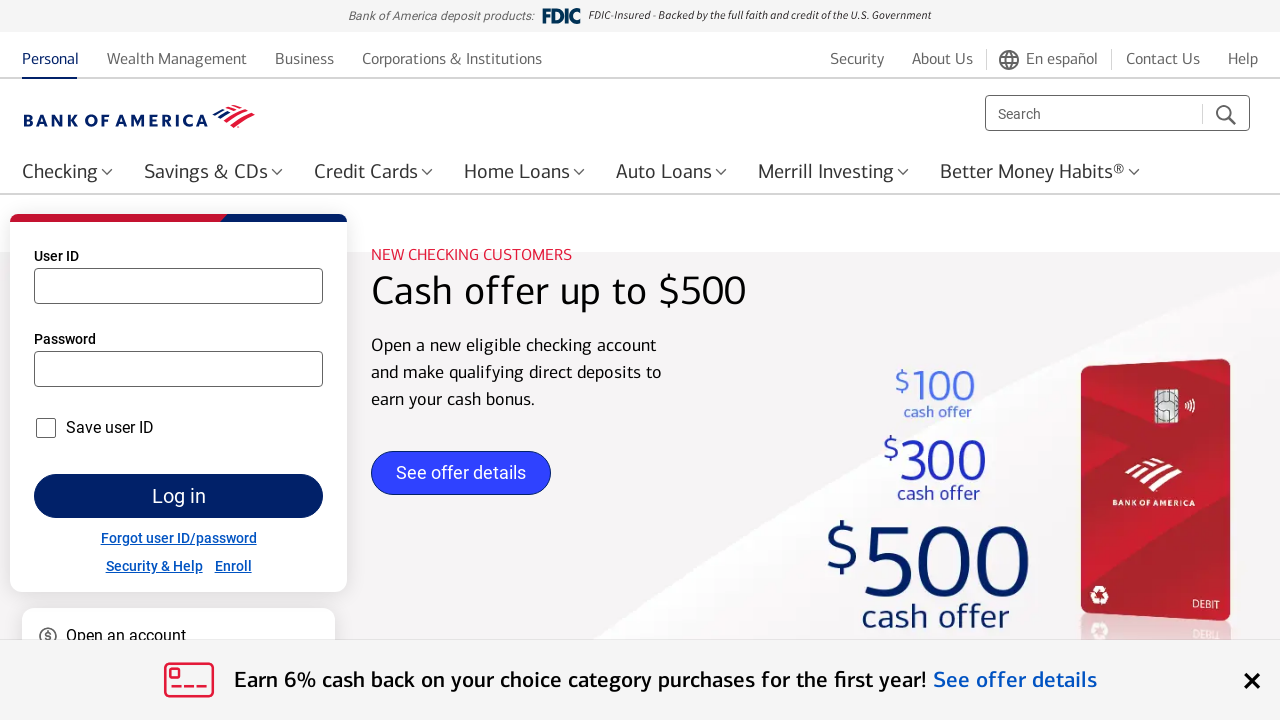

Navigated to Bank of America homepage
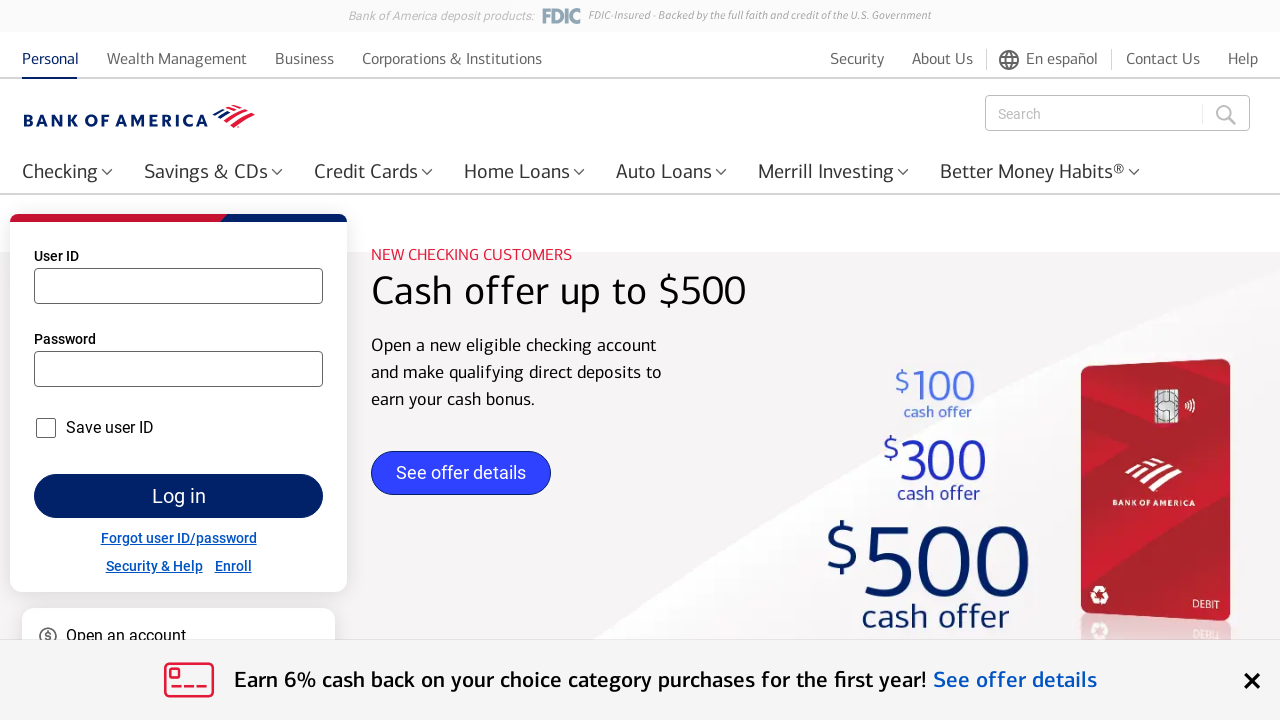

Verified page title matches expected Bank of America title
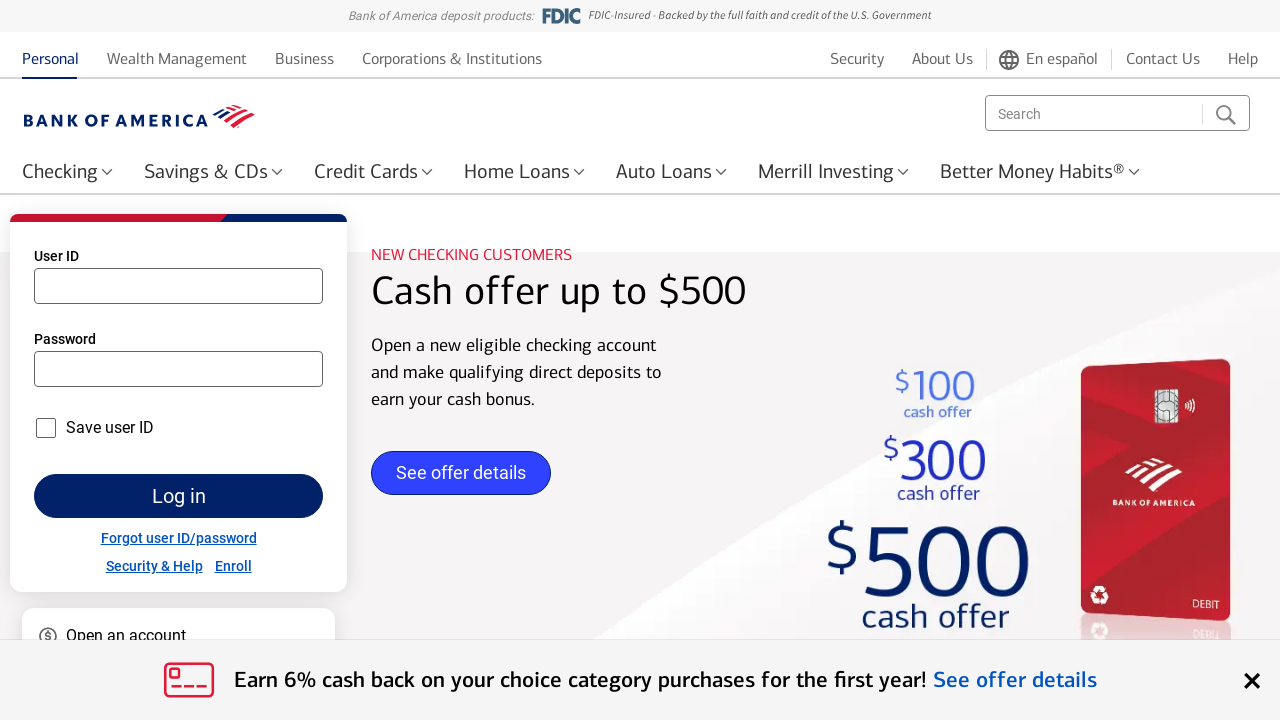

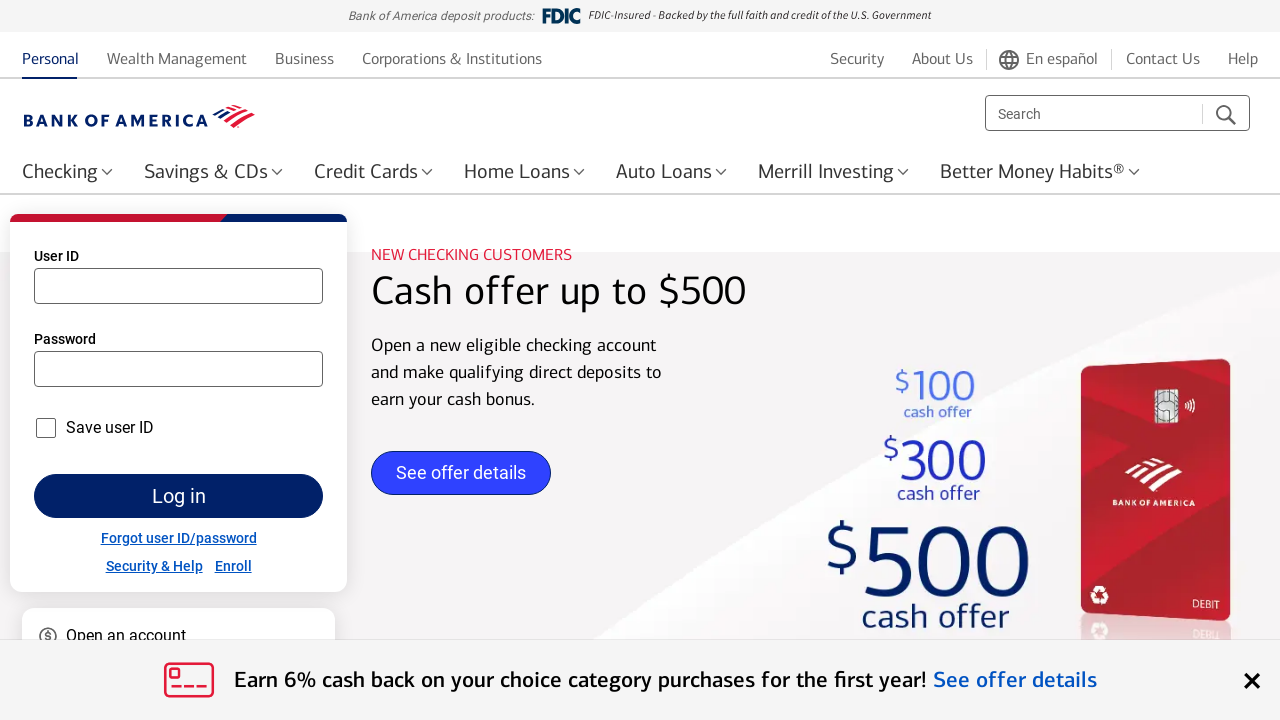